Tests iframe handling by navigating to frames page and reading content from a single frame

Starting URL: https://demoqa.com/

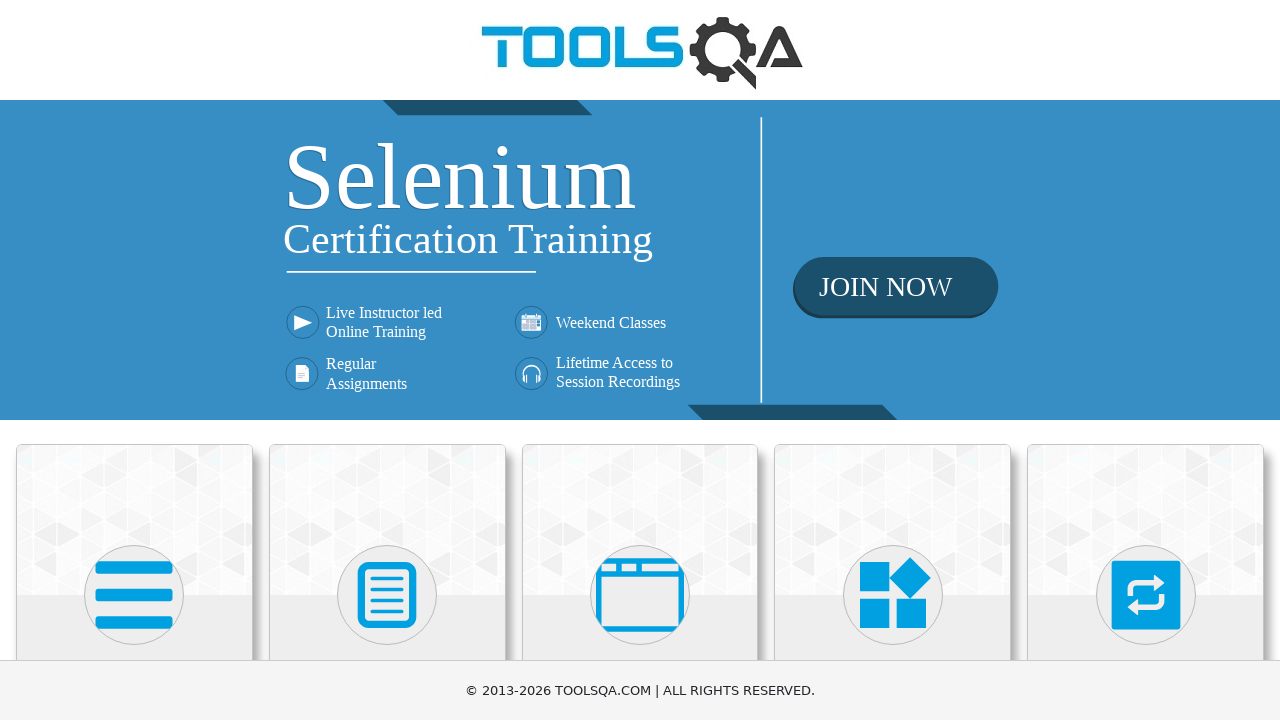

Clicked on 'Alerts, Frame & Windows' section at (640, 360) on xpath=//h5[text()='Alerts, Frame & Windows']
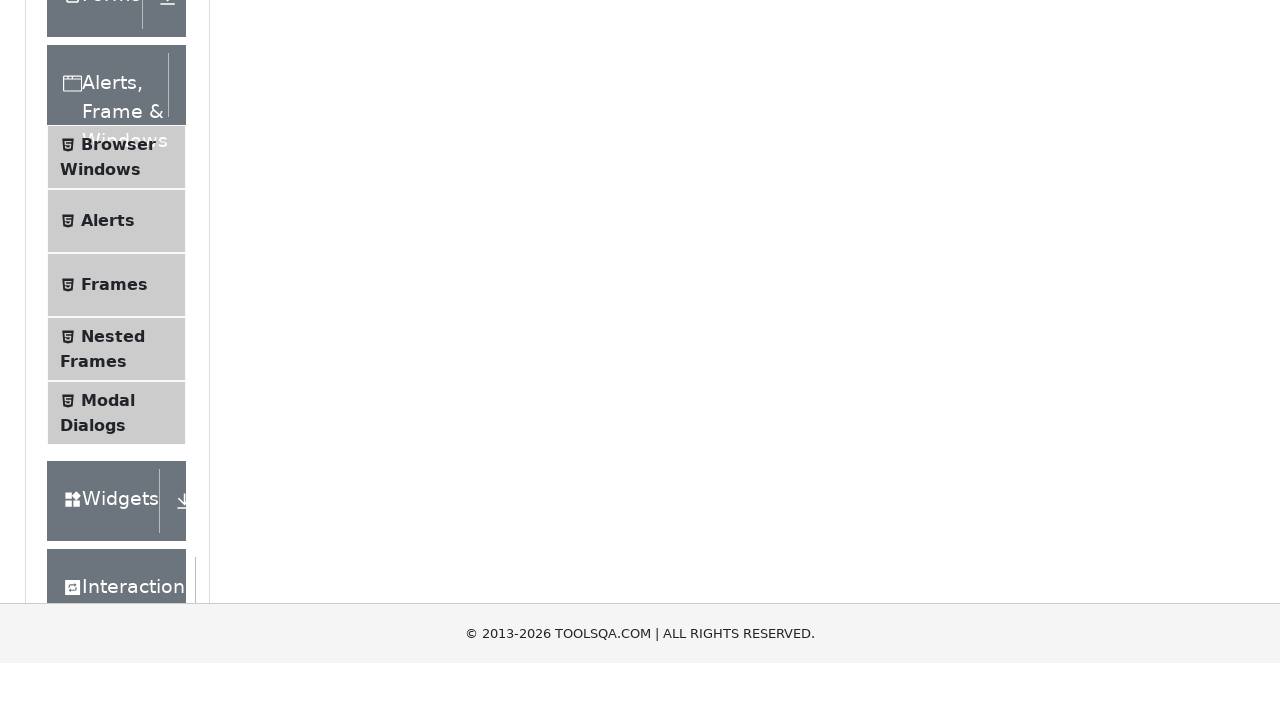

Clicked on 'Frames' menu item at (114, 565) on xpath=//span[text()='Frames']
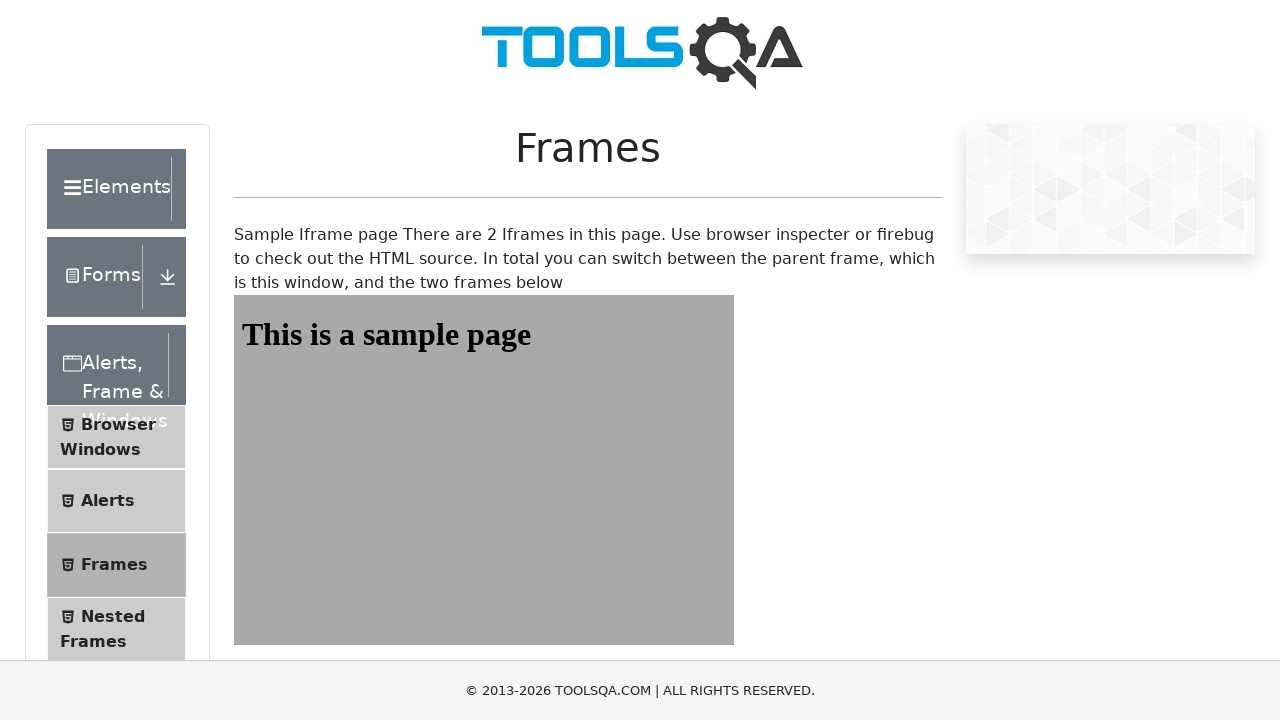

Located frame with id 'frame1'
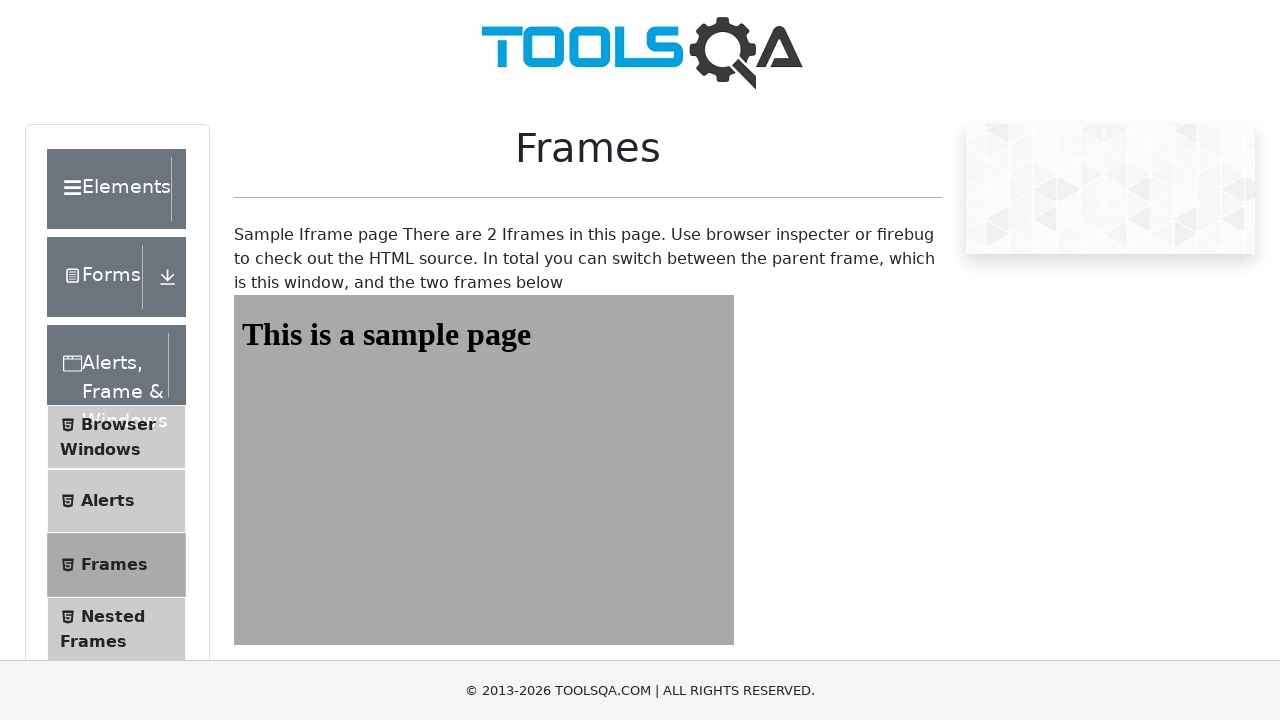

Located body element within the frame
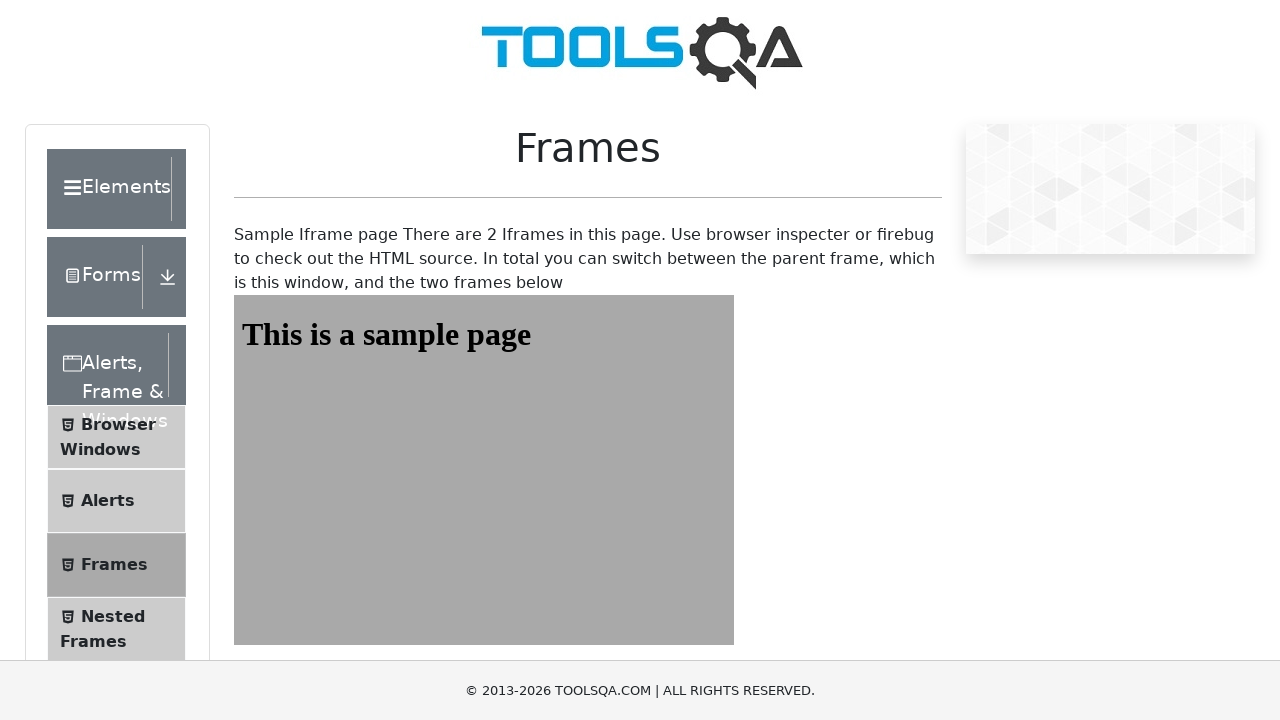

Frame body content became visible
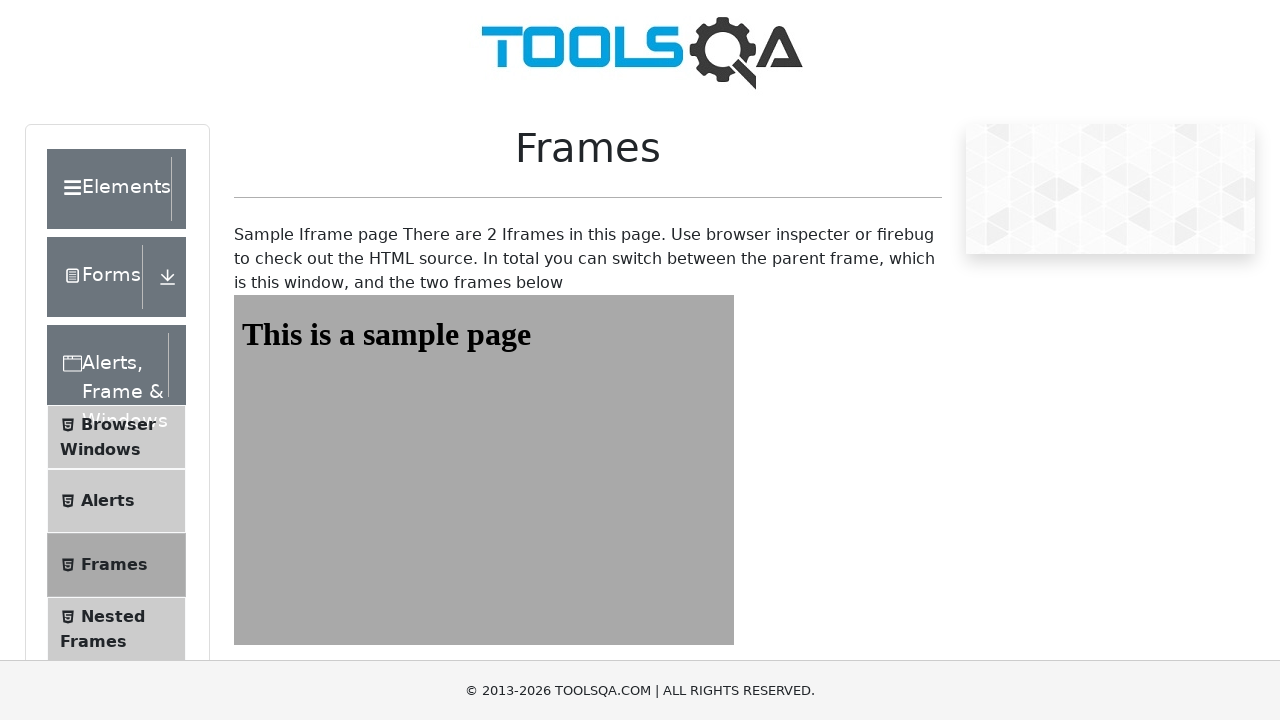

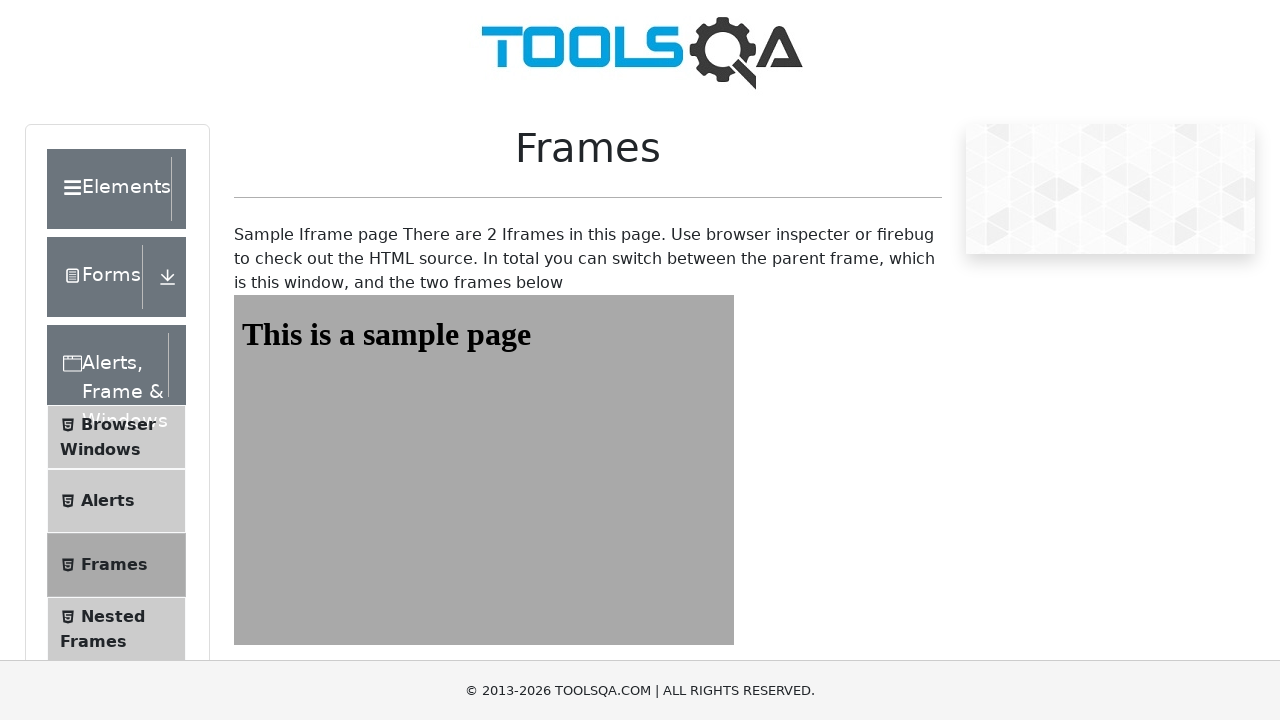